Adds an Apple monitor 24 to the cart by navigating to the Monitors category, selecting the product, adding it to cart, and verifying it appears in the cart.

Starting URL: https://www.demoblaze.com/

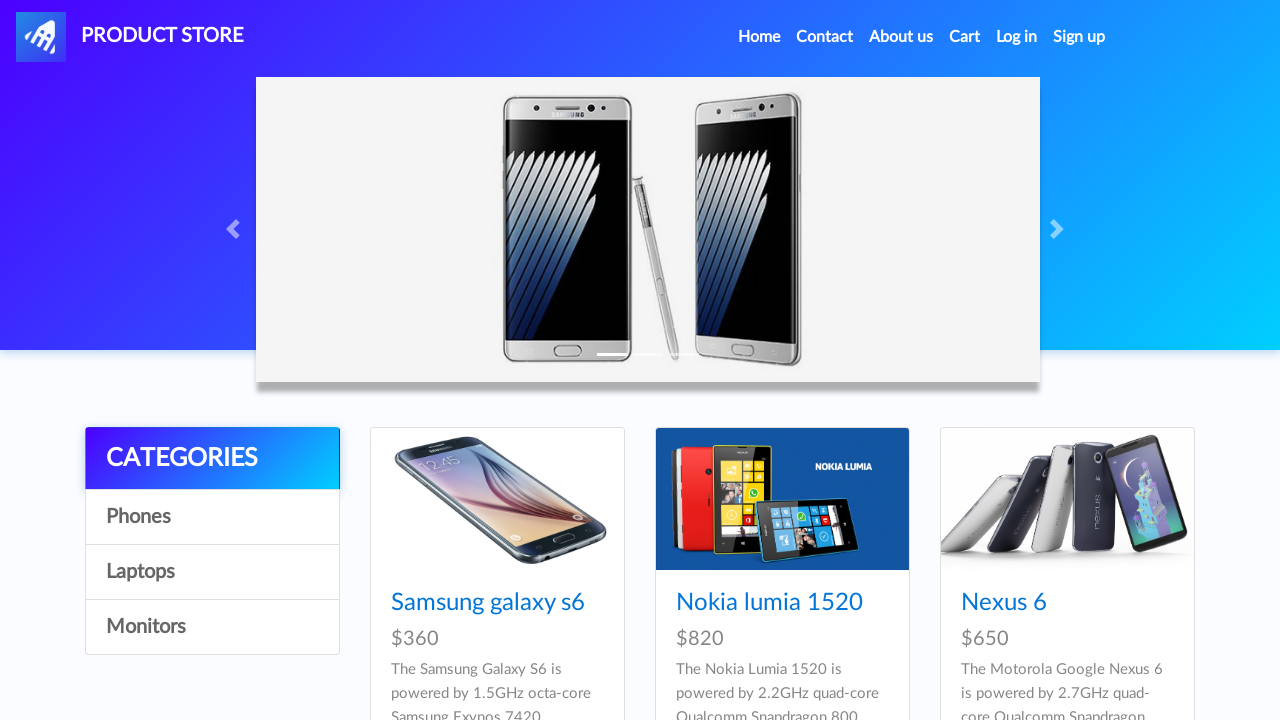

Clicked on Monitors category at (212, 627) on a:has-text('Monitors')
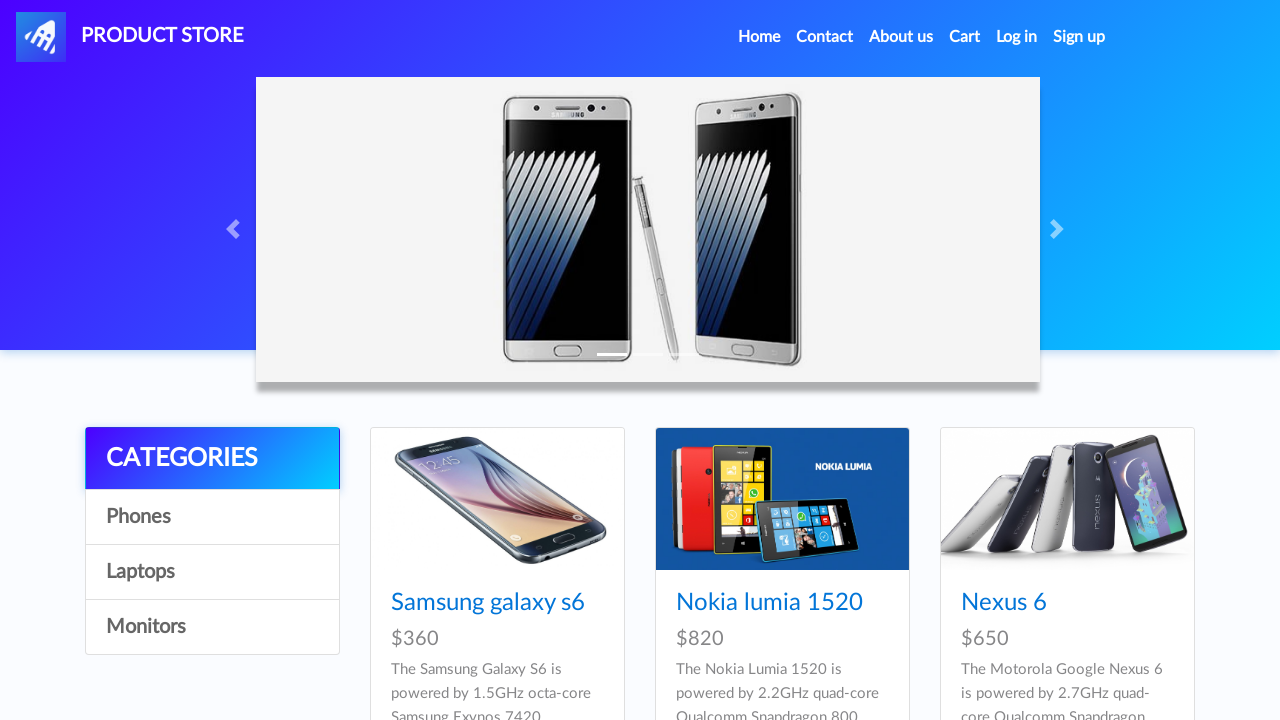

Waited for Monitors category page to load
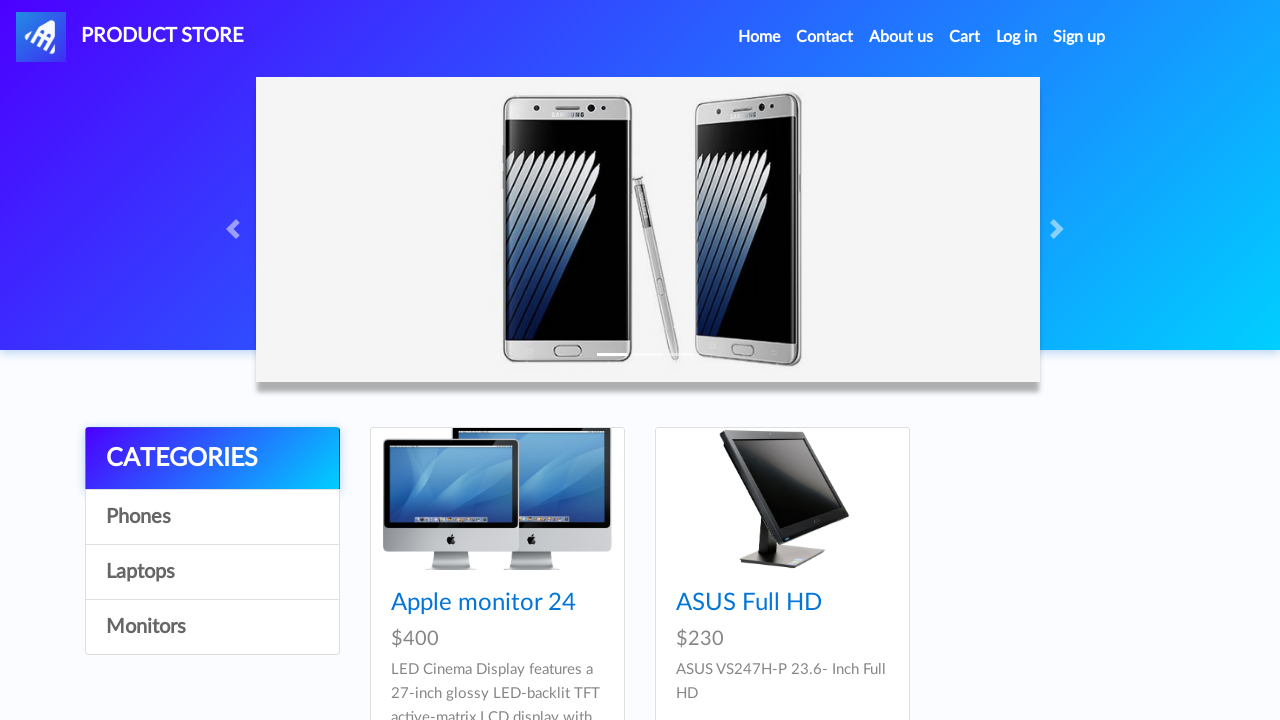

Clicked on Apple monitor 24 product at (484, 603) on a:has-text('Apple monitor 24')
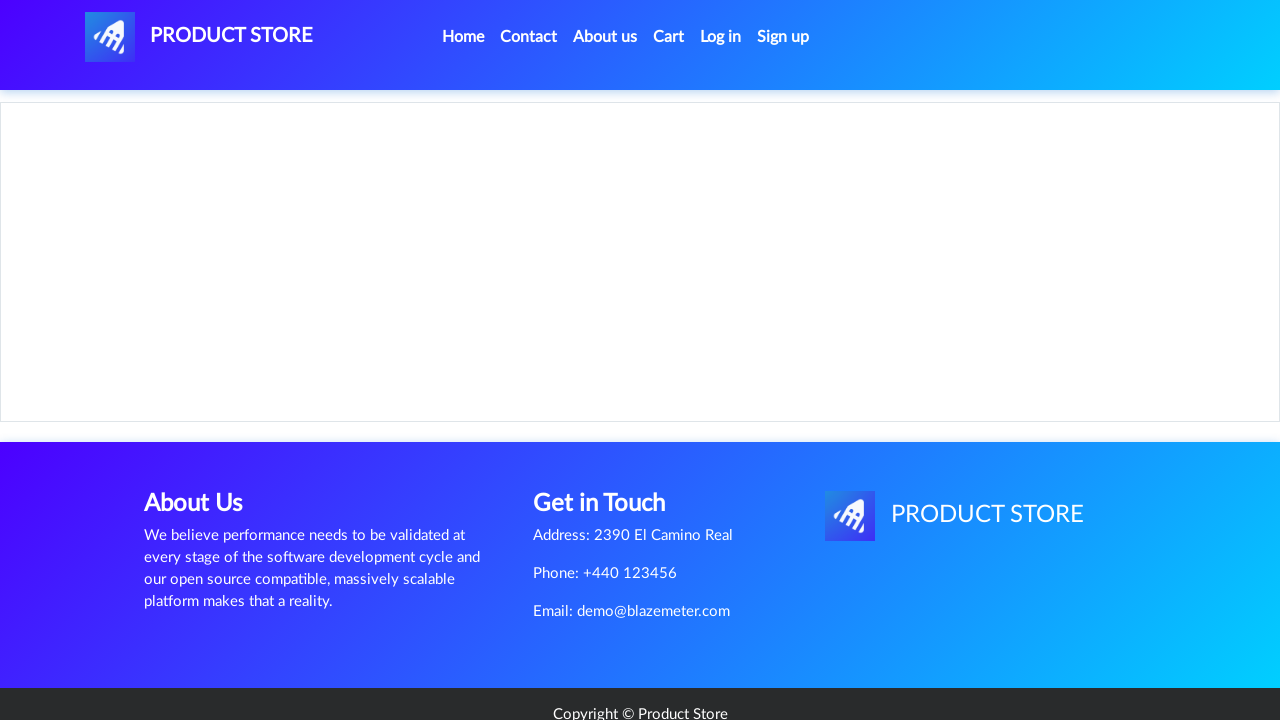

Product details page loaded
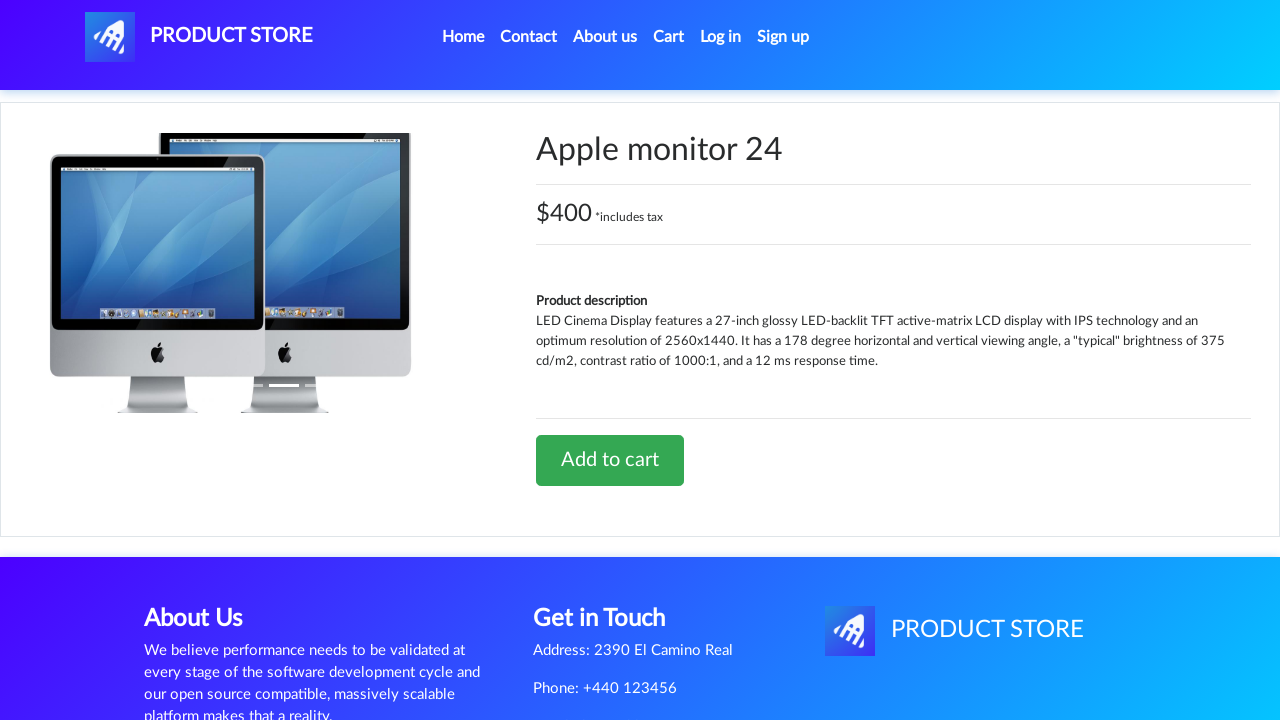

Clicked Add to cart button at (610, 460) on a:has-text('Add to cart')
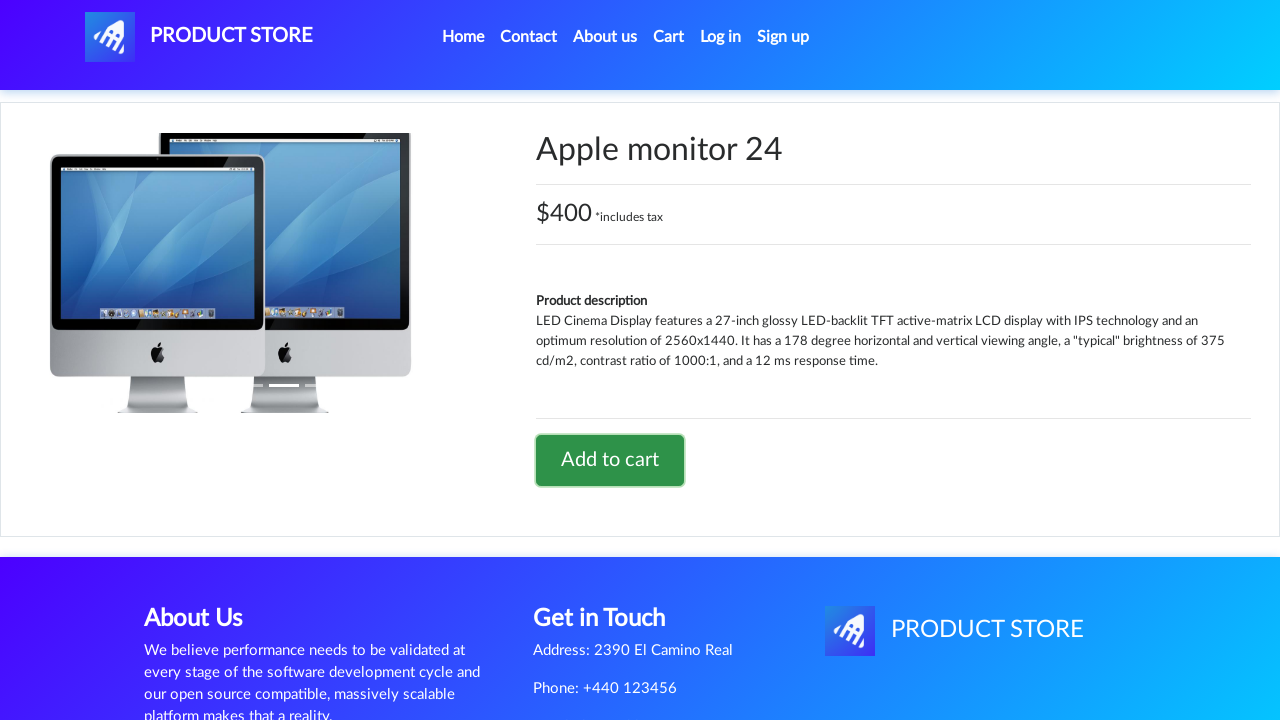

Waited for add to cart action to complete
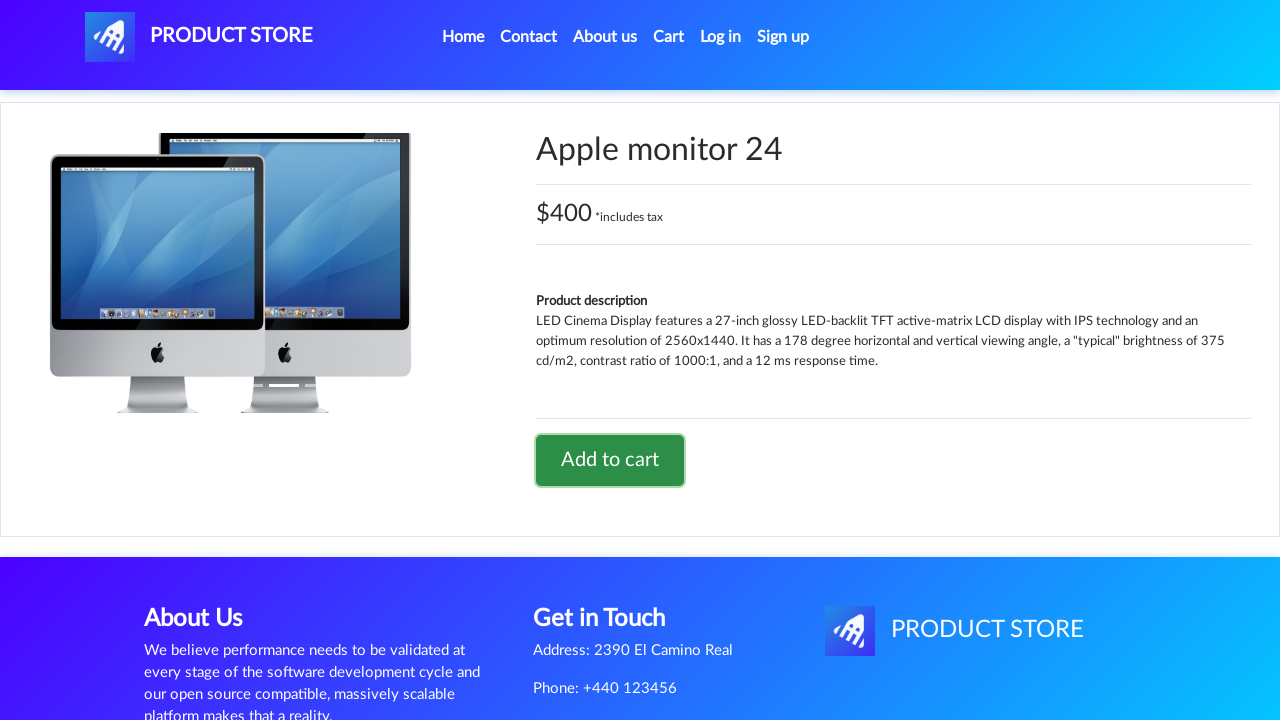

Clicked on cart icon to open cart at (669, 37) on #cartur
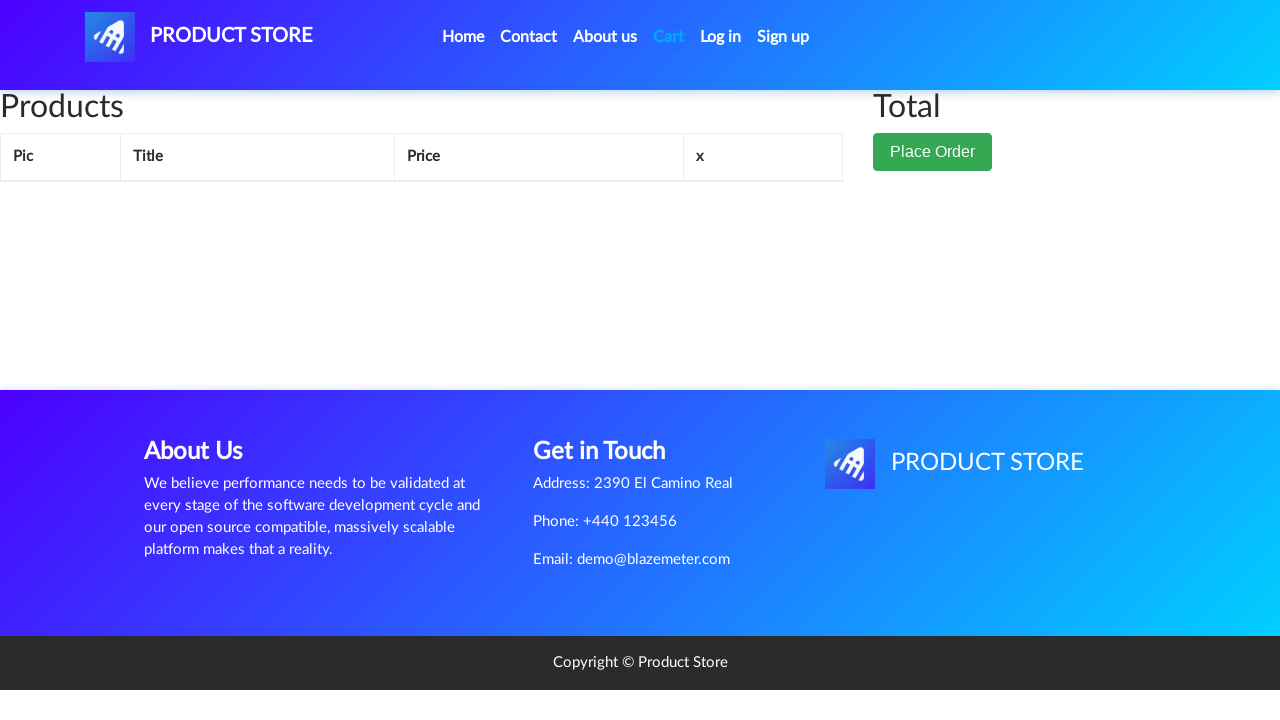

Cart items table loaded
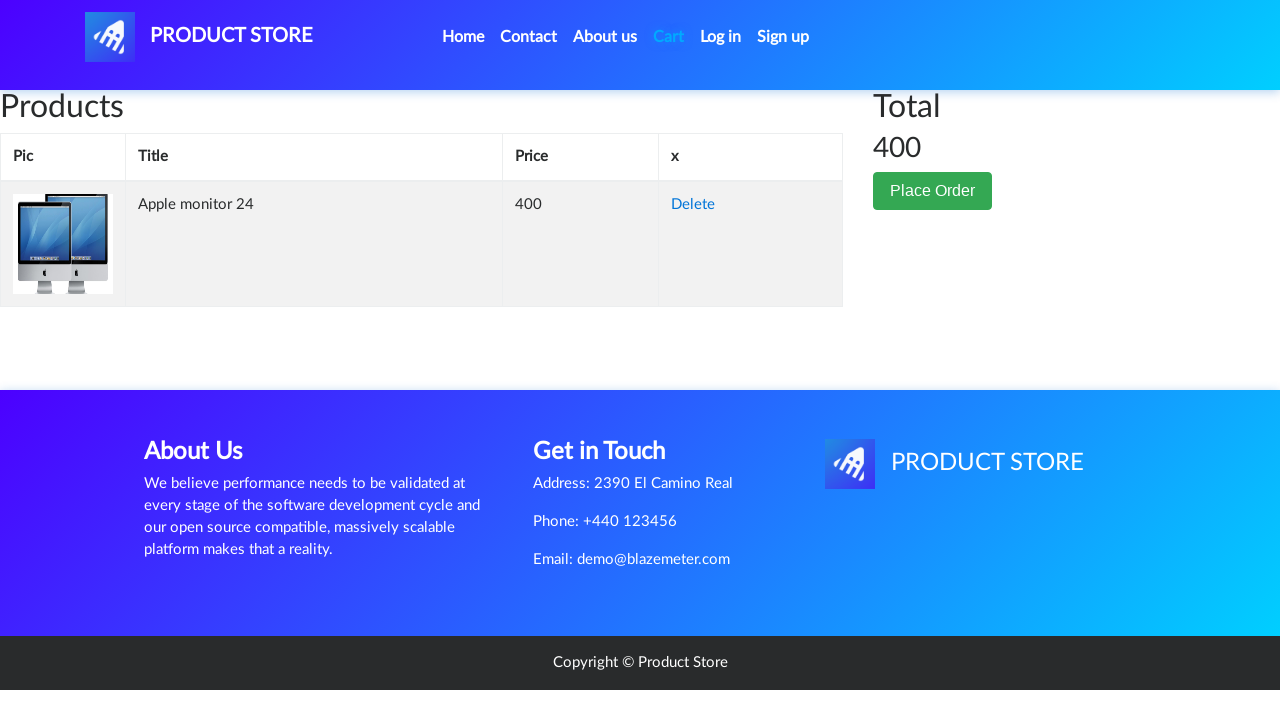

Verified Apple monitor 24 appears in cart
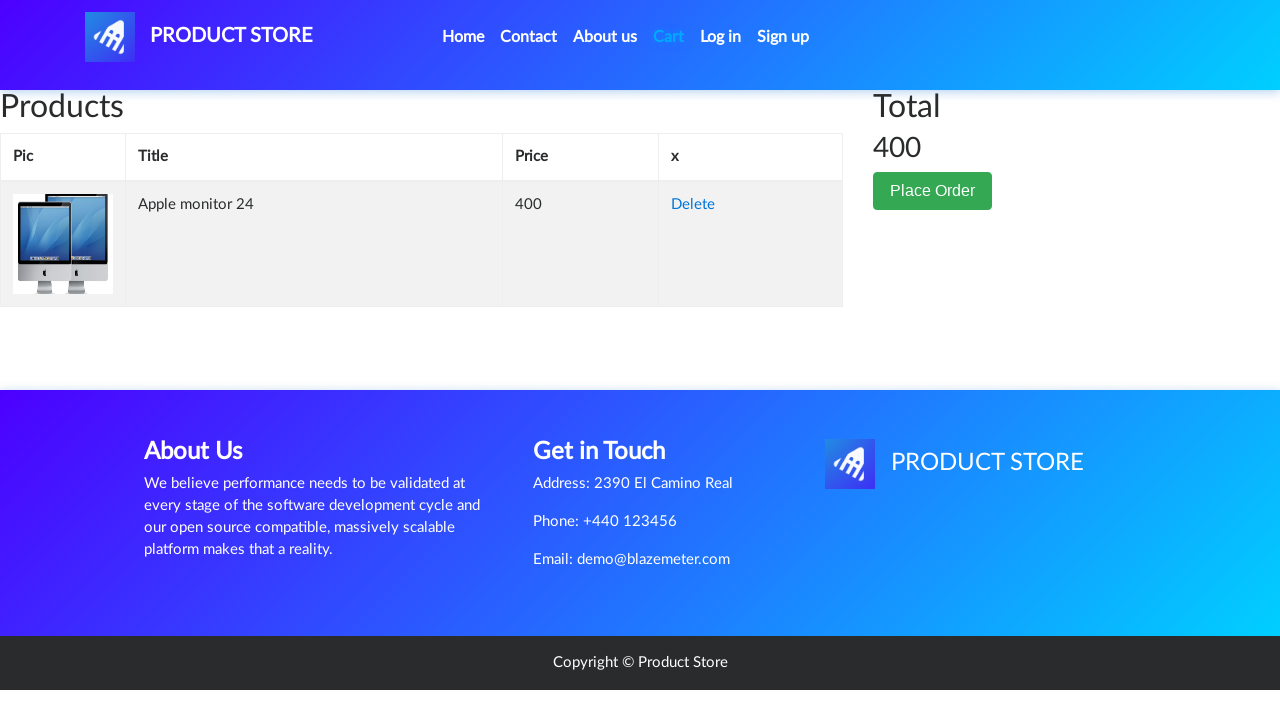

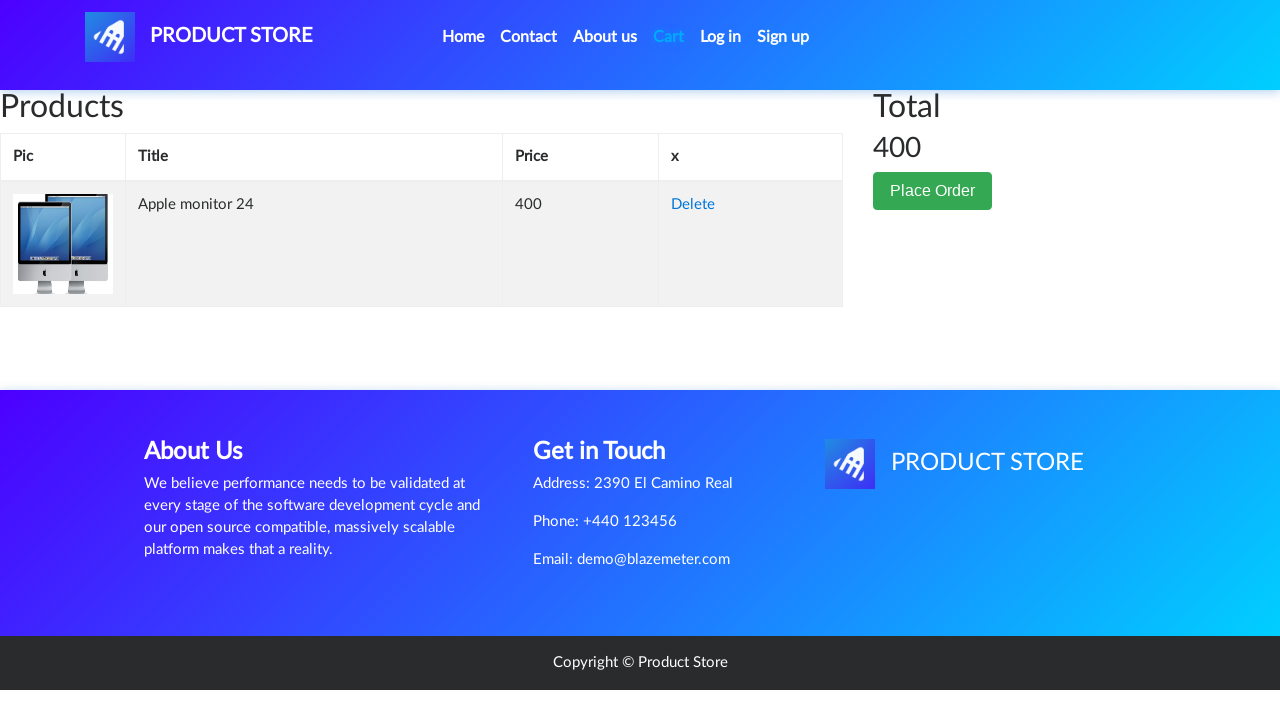